Navigates to an OpenCart demo store homepage and attempts to locate a MacBook product link to demonstrate element finding capabilities.

Starting URL: https://naveenautomationlabs.com/opencart/

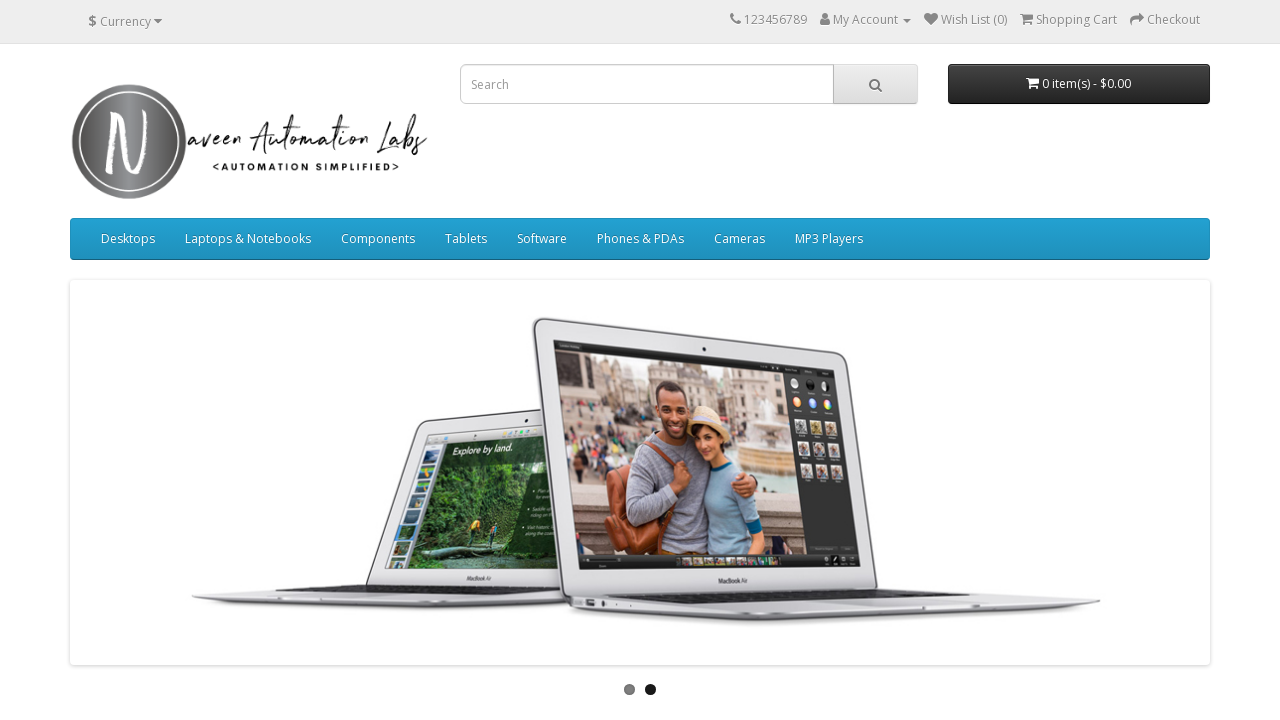

Waited for MacBook product link to be visible on the page
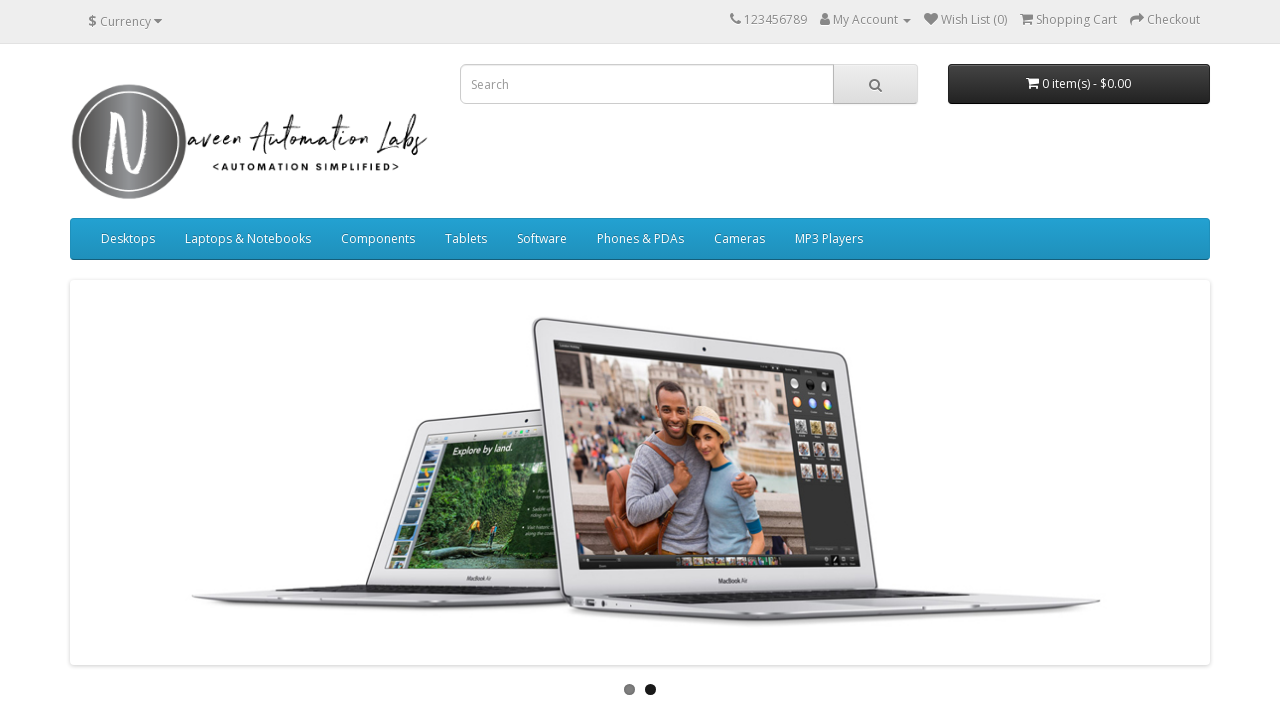

Located the MacBook product link element
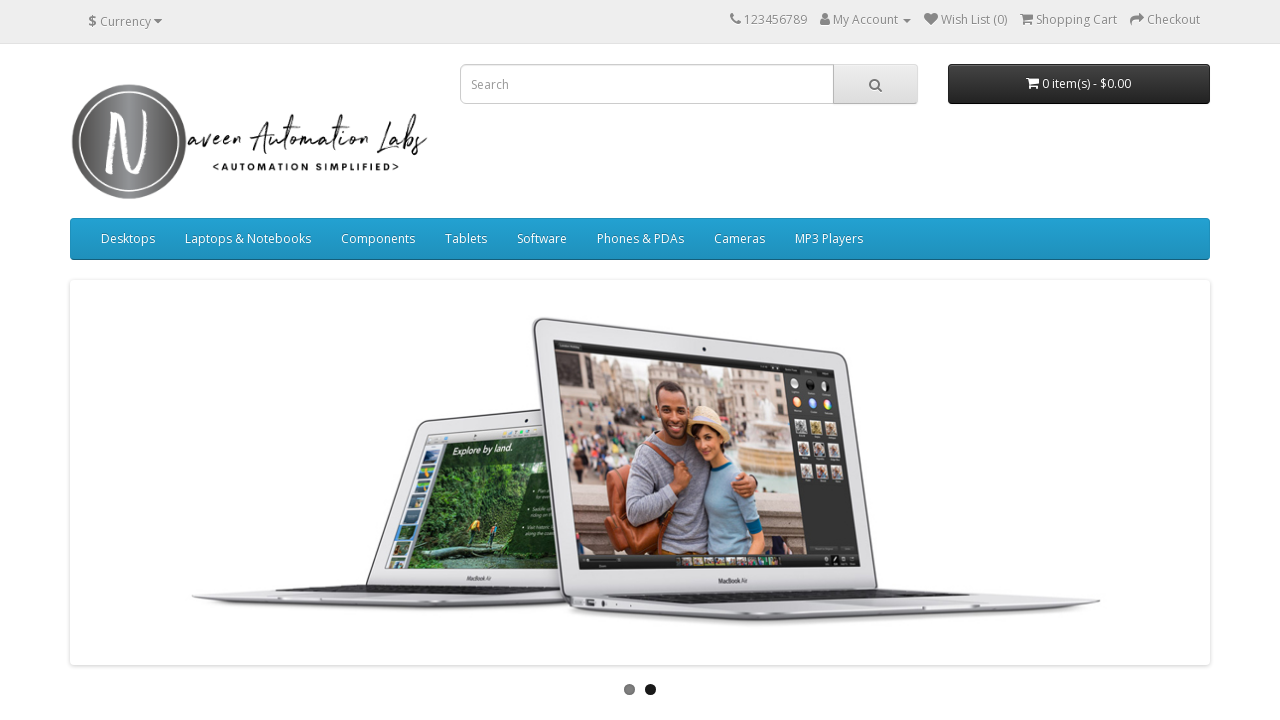

Retrieved and printed the href attribute of the MacBook link
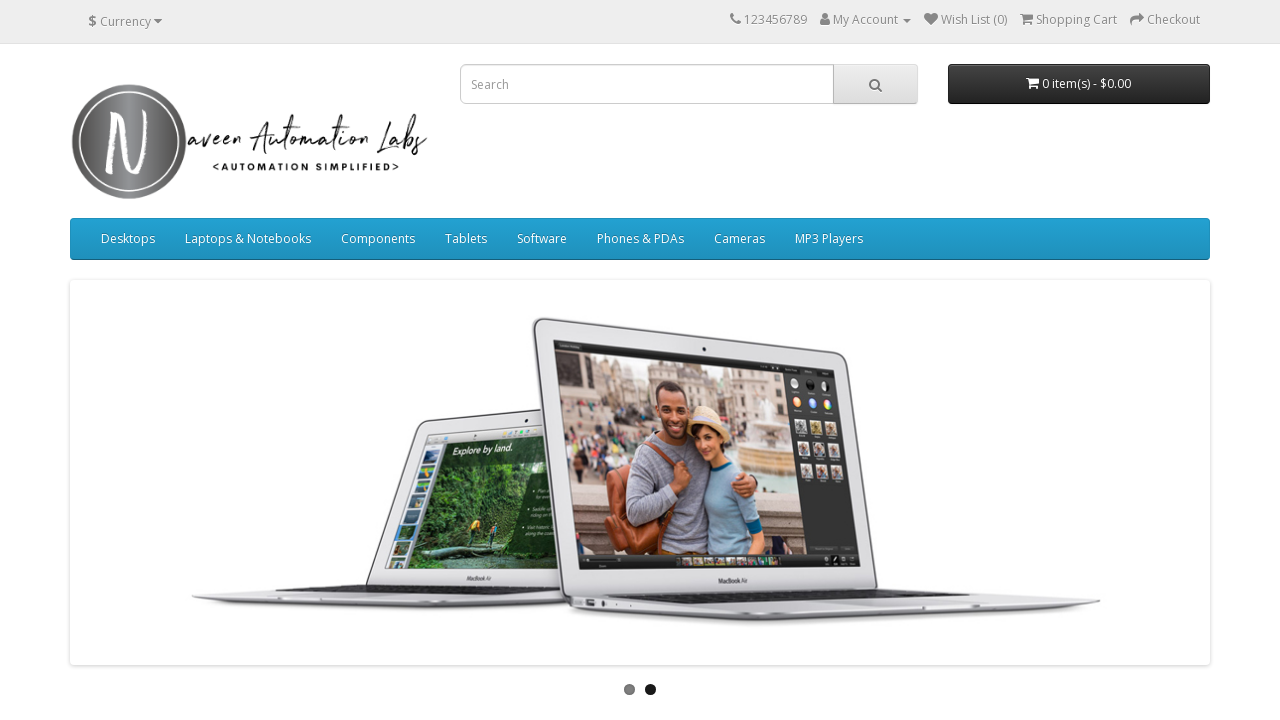

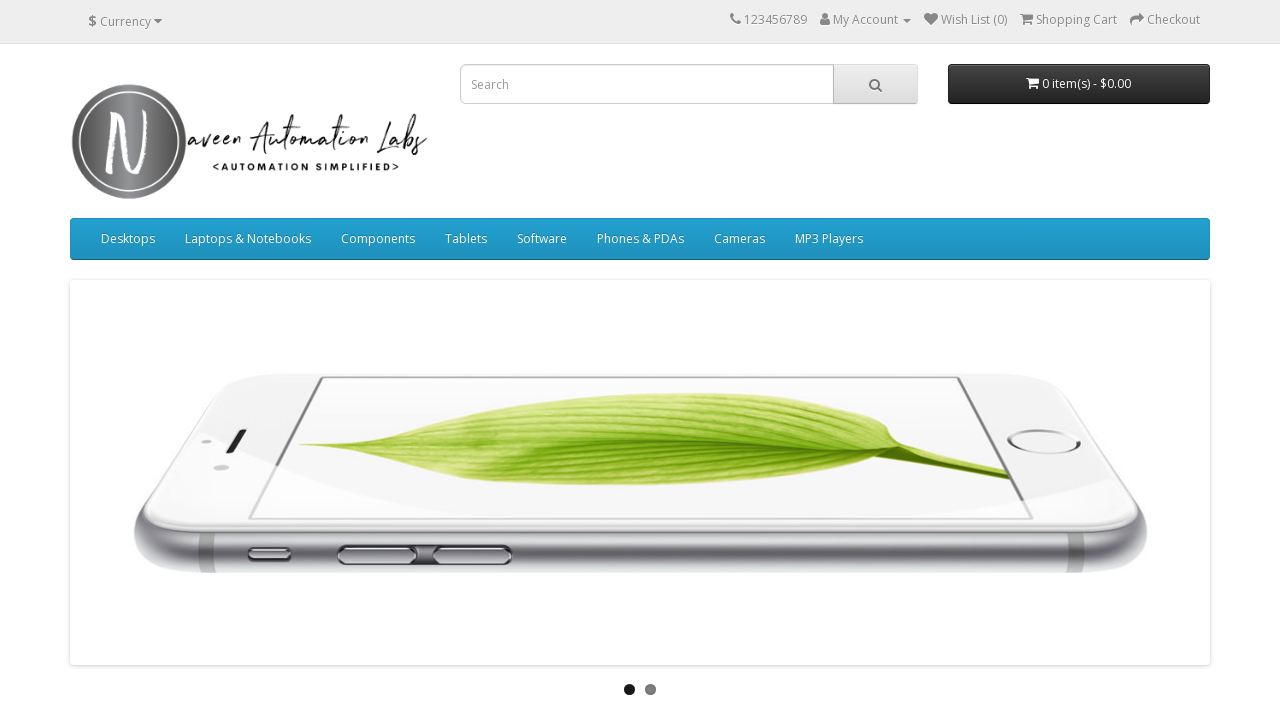